Tests selecting the "Yes" radio button and verifies the output message displays the correct selection

Starting URL: https://demoqa.com/radio-button

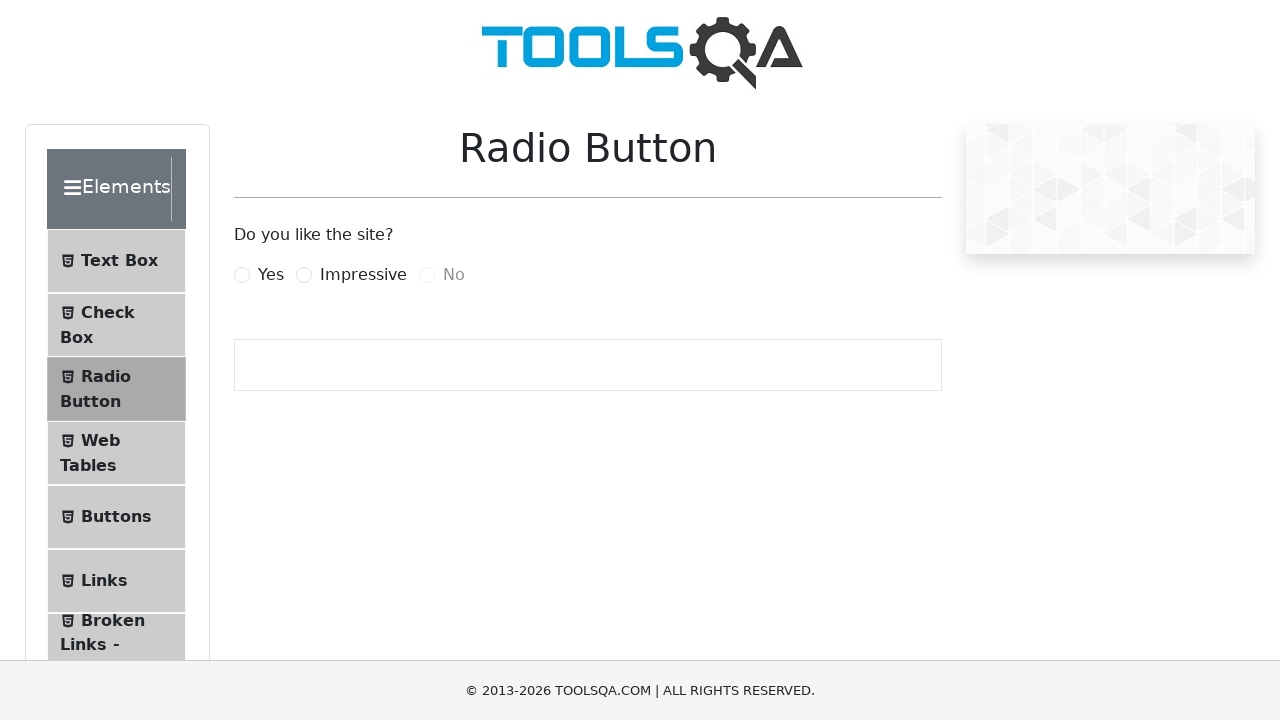

Clicked the 'Yes' radio button at (271, 275) on label[for='yesRadio']
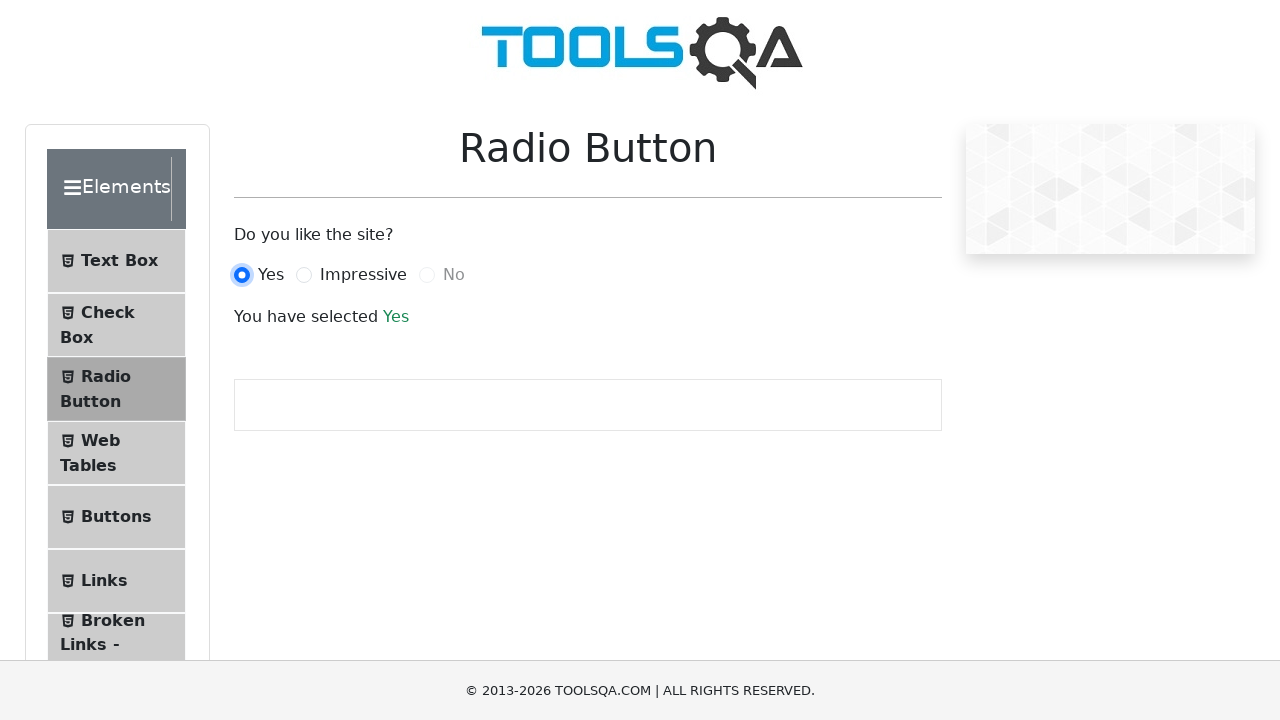

Output message element loaded
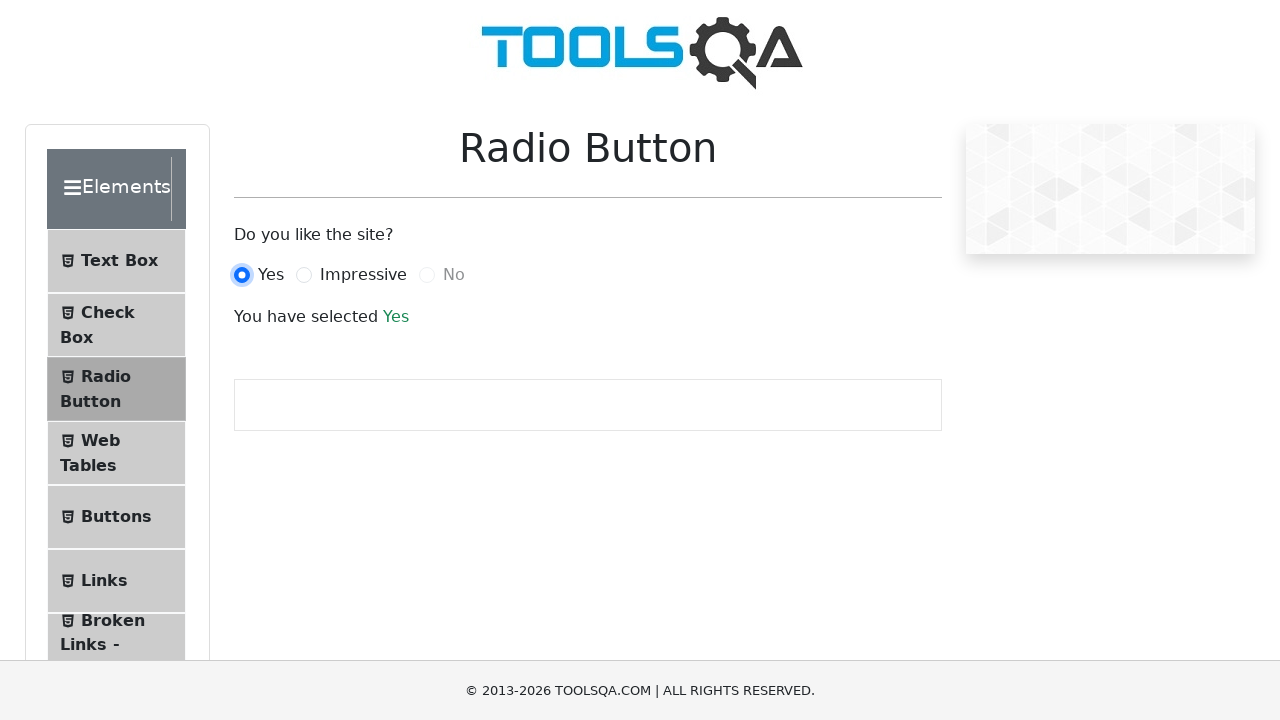

Verified output message displays 'You have selected Yes'
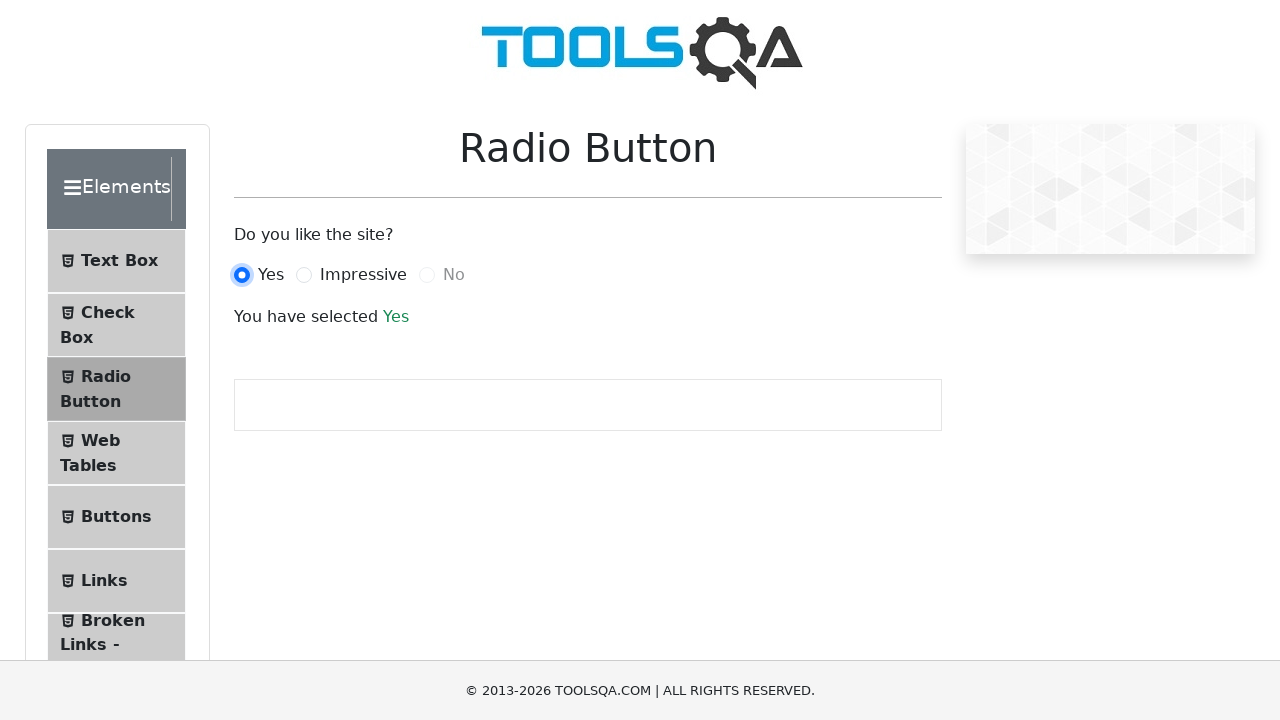

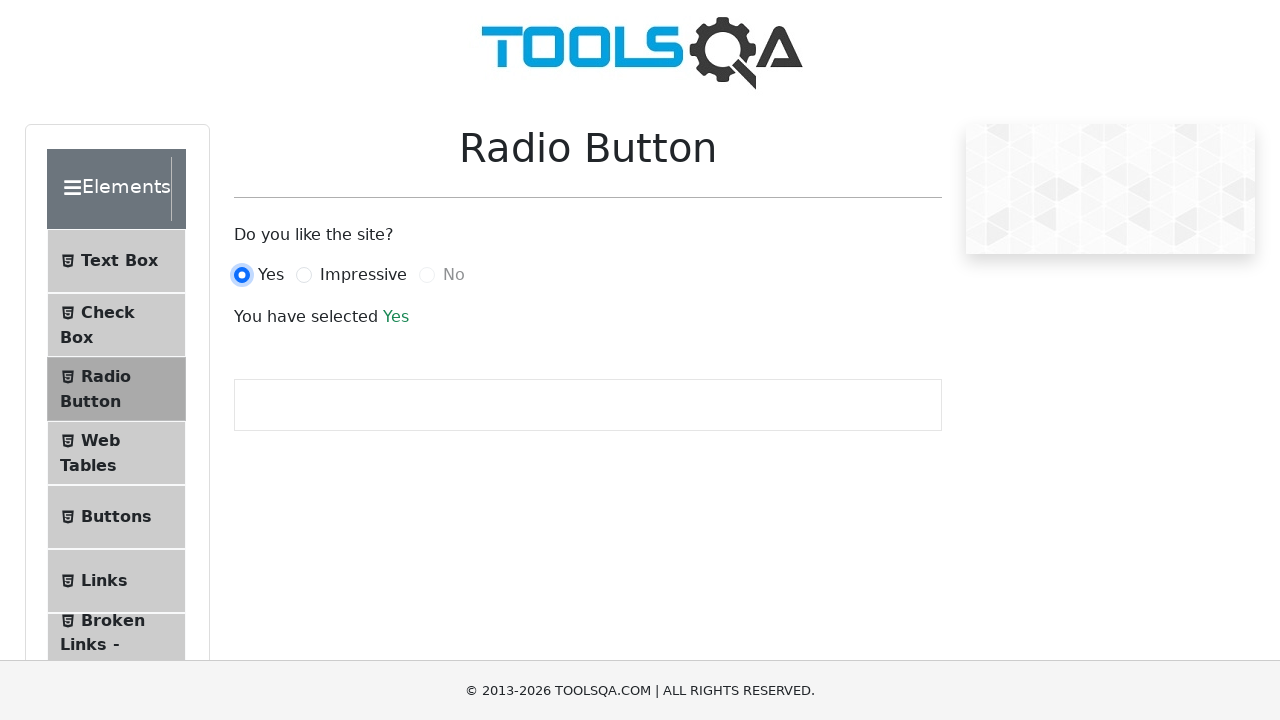